Tests closing a modal popup by waiting for it to appear and clicking the close button

Starting URL: https://the-internet.herokuapp.com/entry_ad

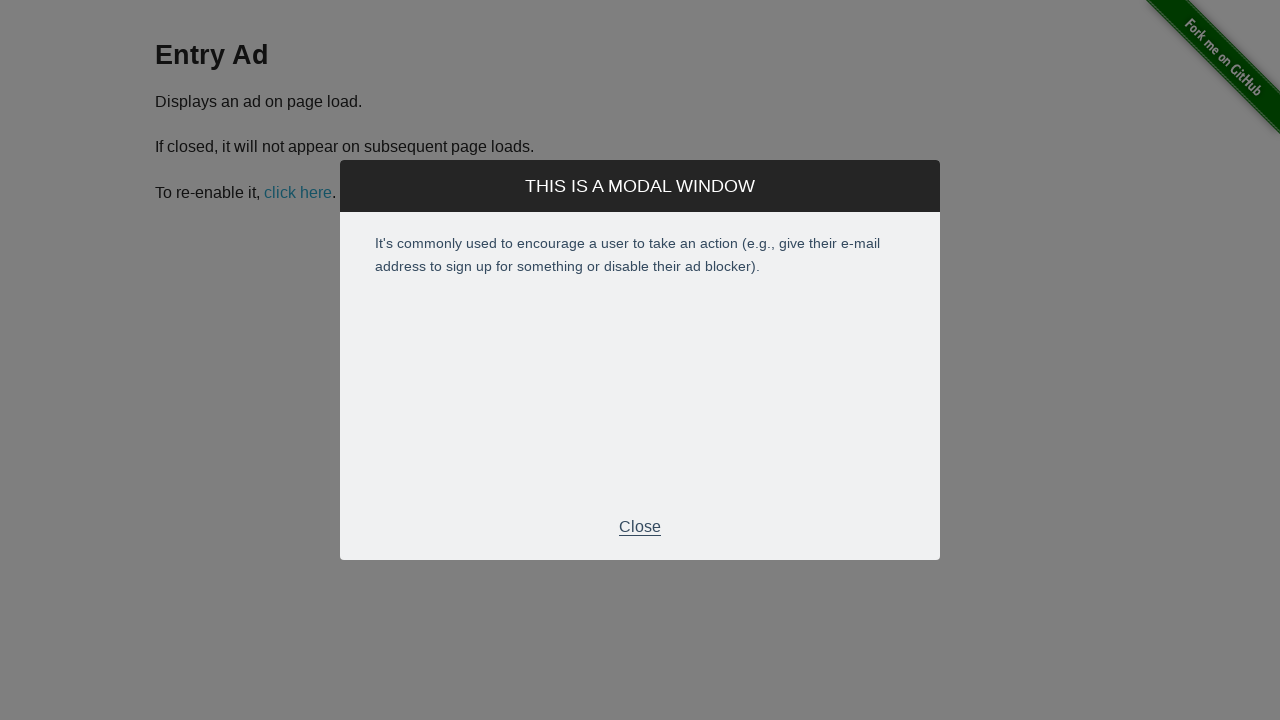

Modal popup appeared and became visible
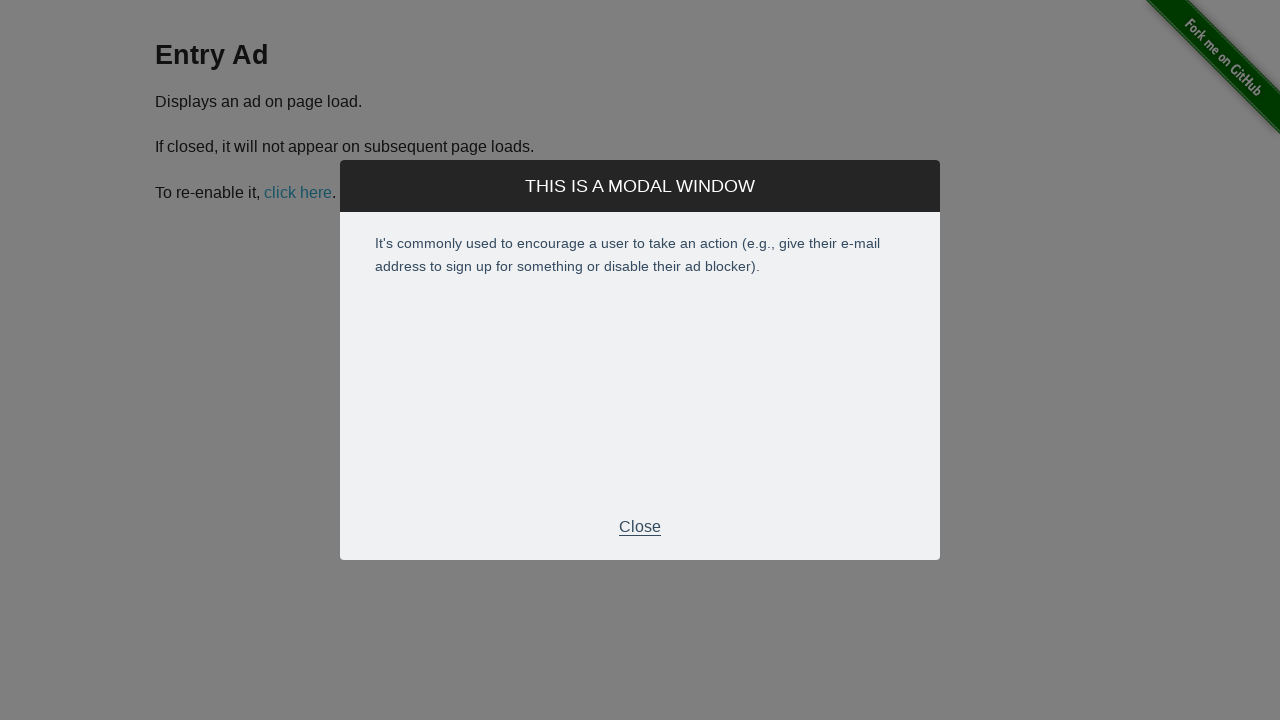

Clicked close button on modal at (640, 527) on xpath=//p[normalize-space()='Close']
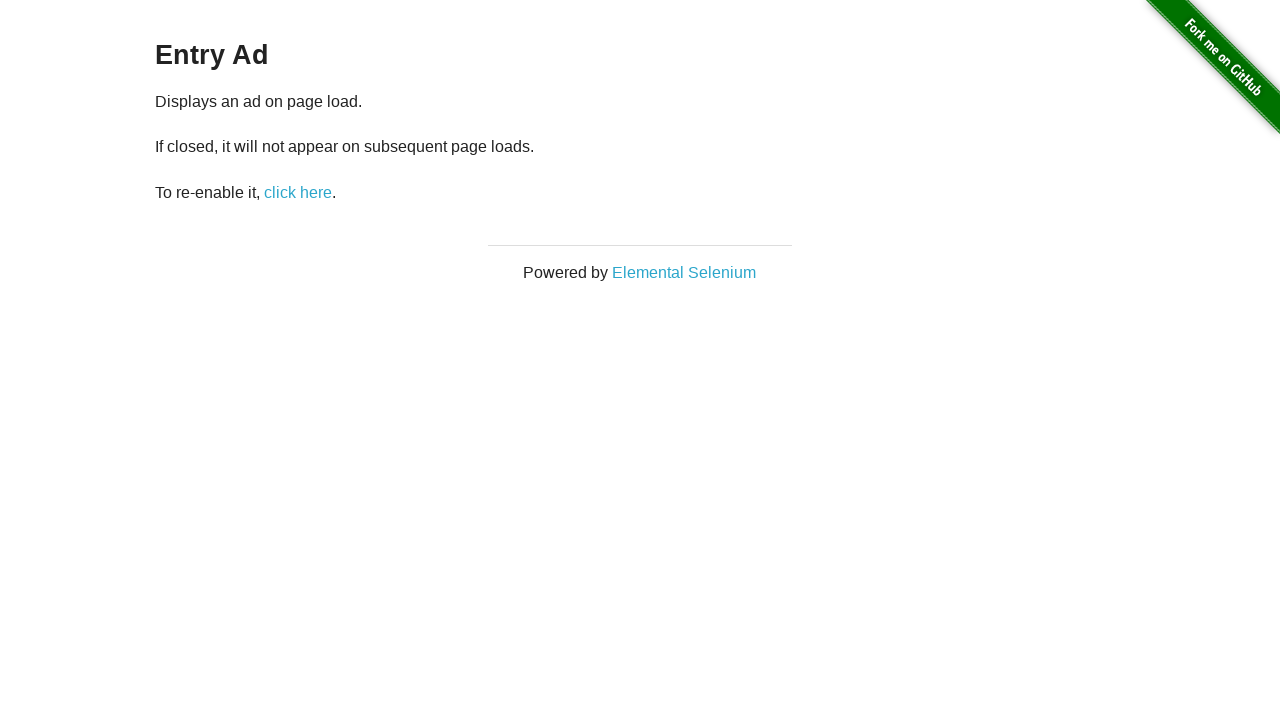

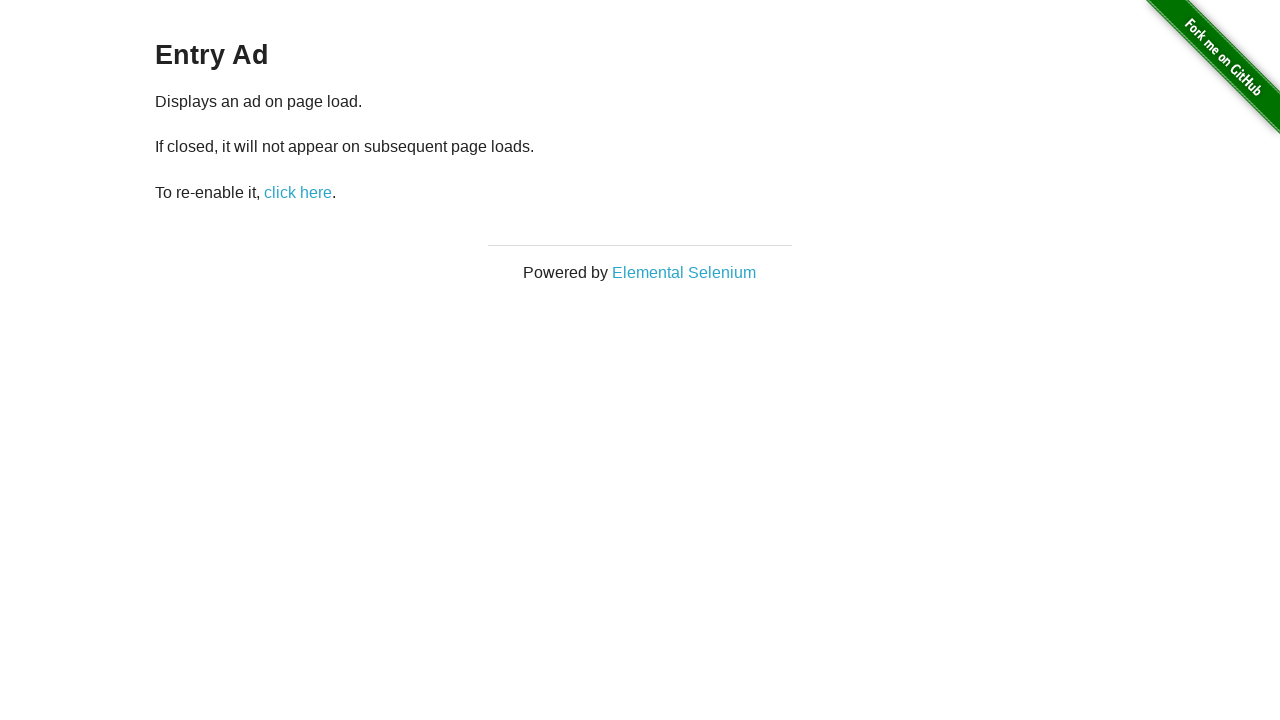